Tests zip code validation with empty input to verify error handling

Starting URL: https://www.sharelane.com/cgi-bin/register.py

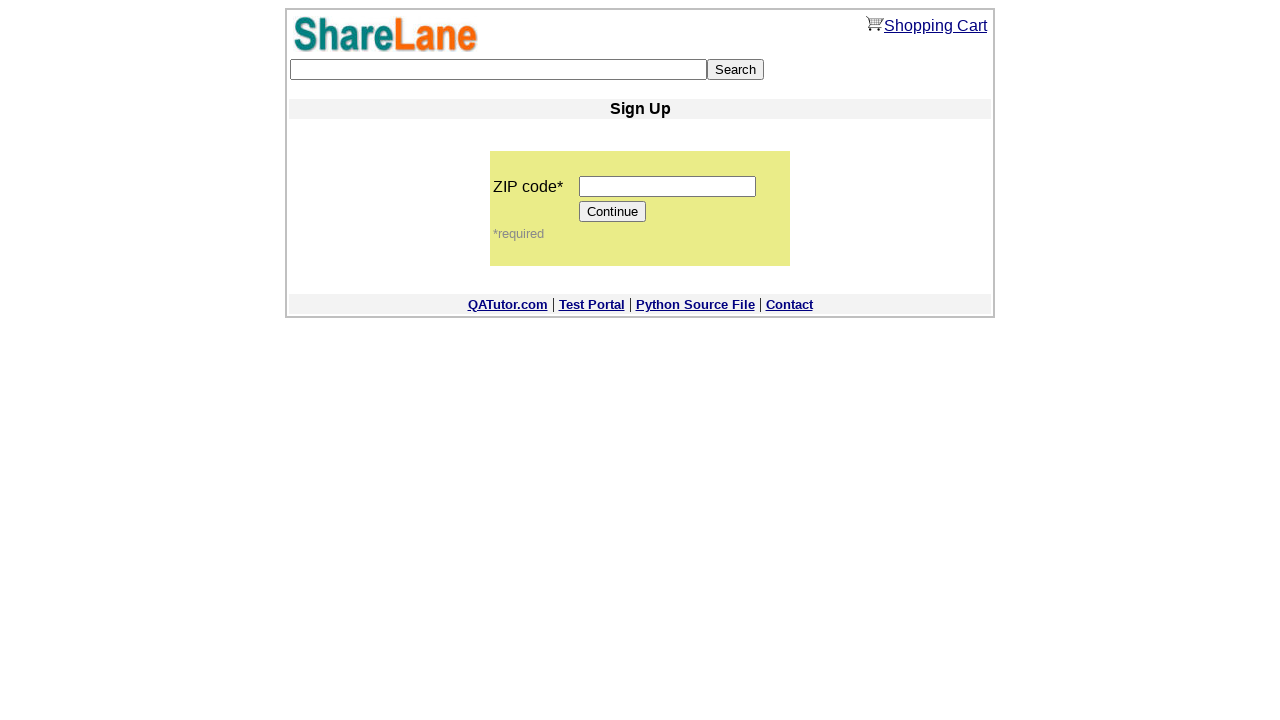

Left zip code field empty on input[name='zip_code']
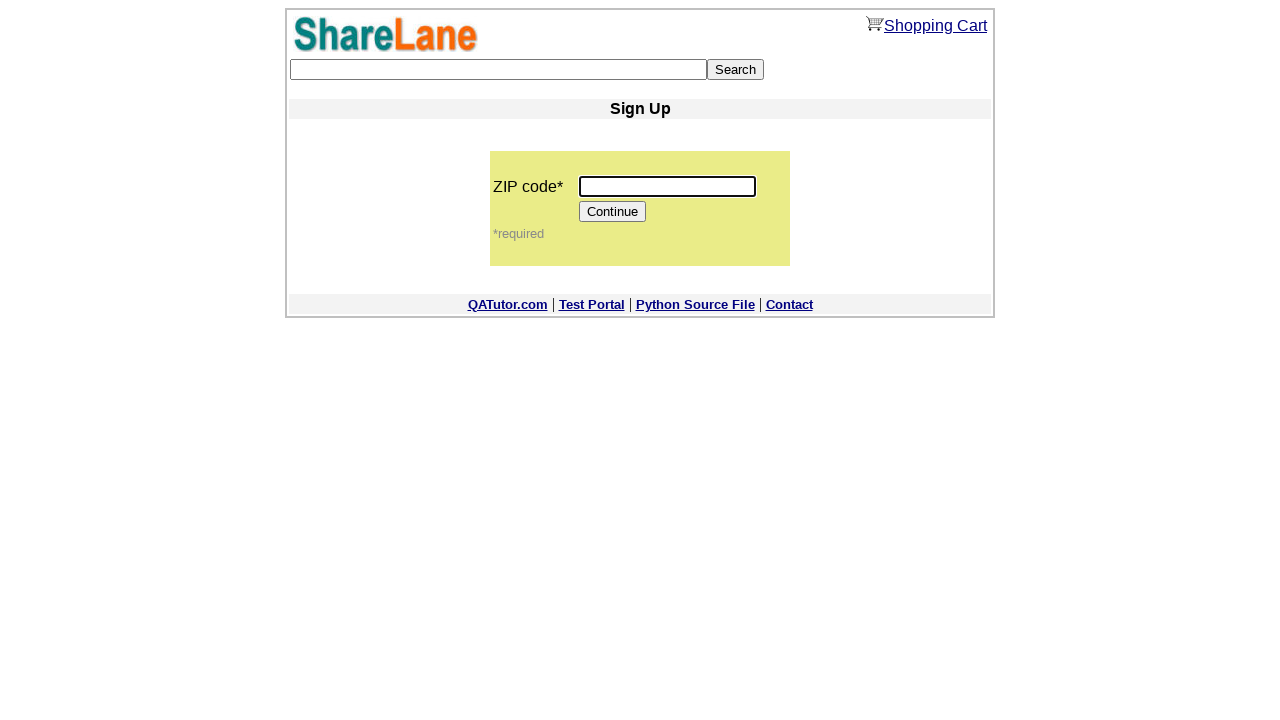

Clicked Continue button to submit form with empty zip code at (613, 212) on input[value='Continue']
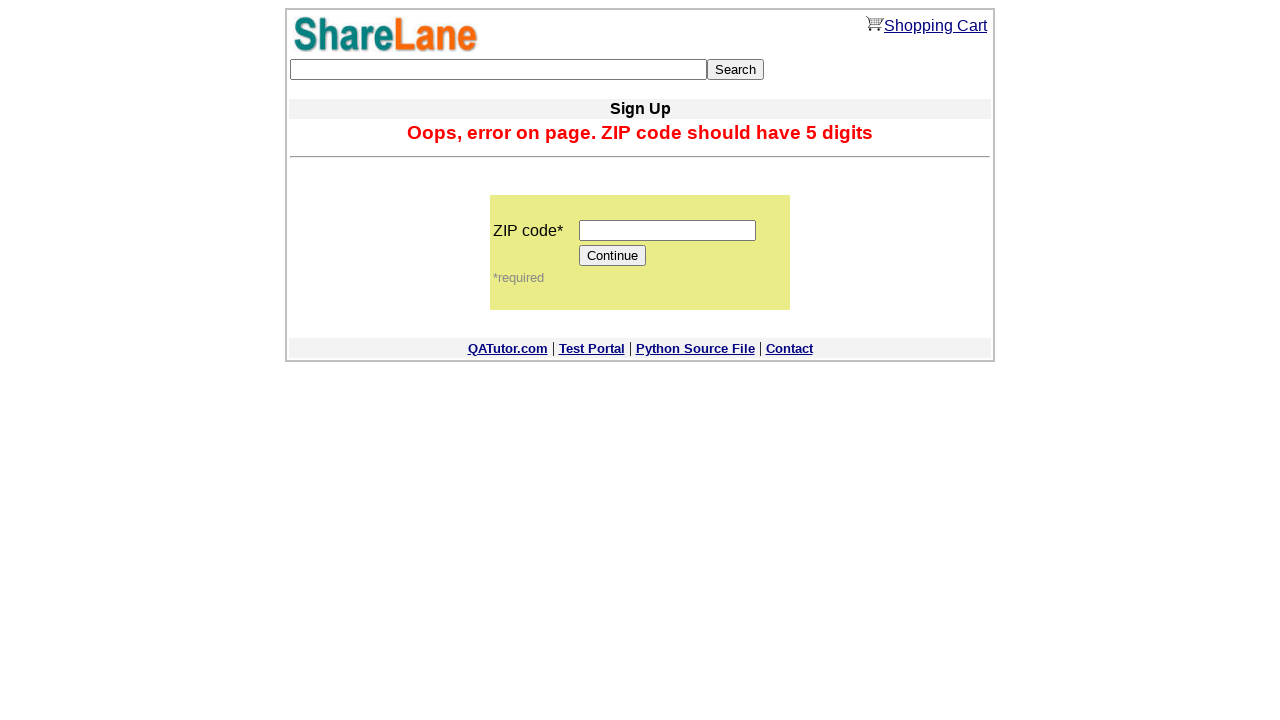

Verified zip code field is still displayed, indicating error handling for empty input
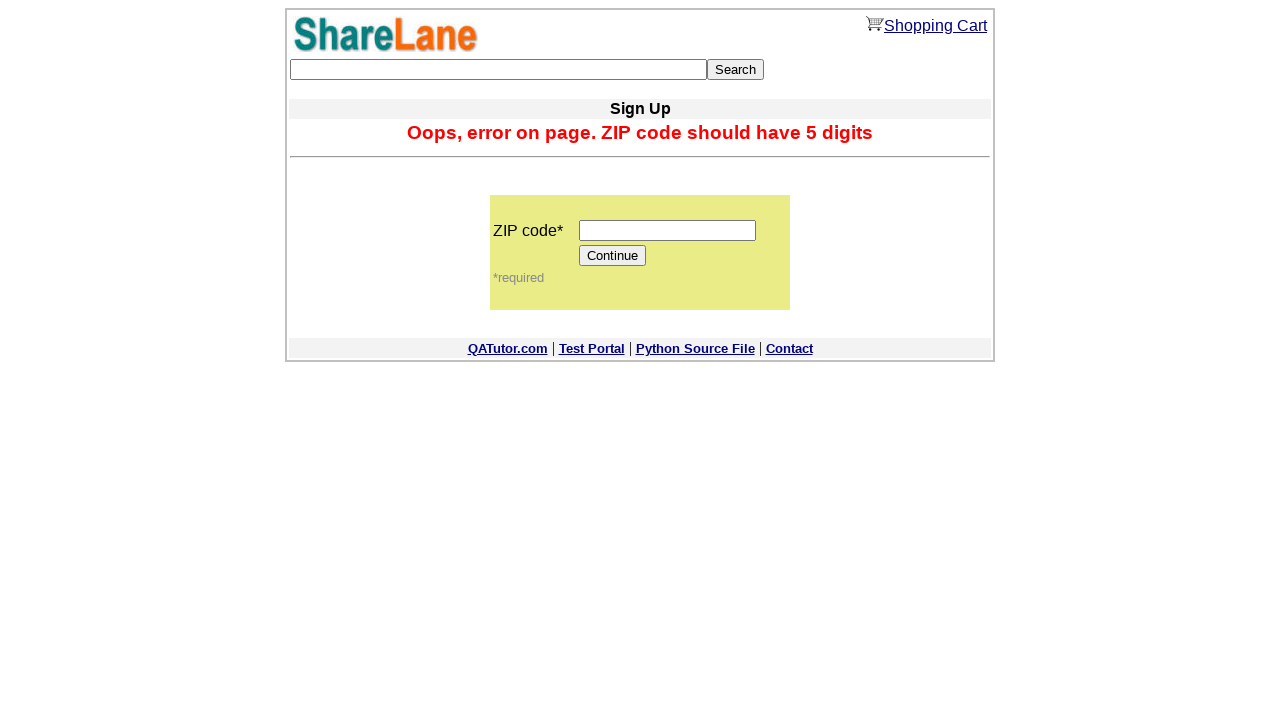

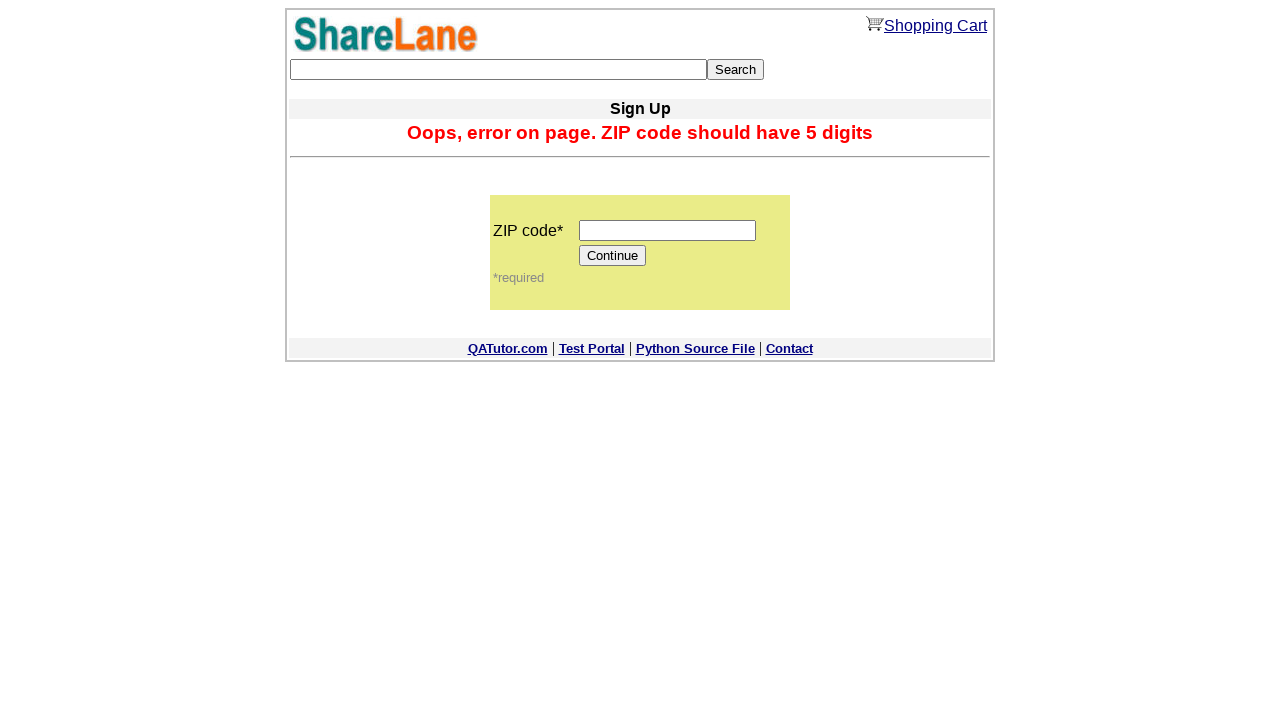